Navigates to the WCHT organization website and verifies the page loads by checking the title

Starting URL: https://www.wcht.org.uk

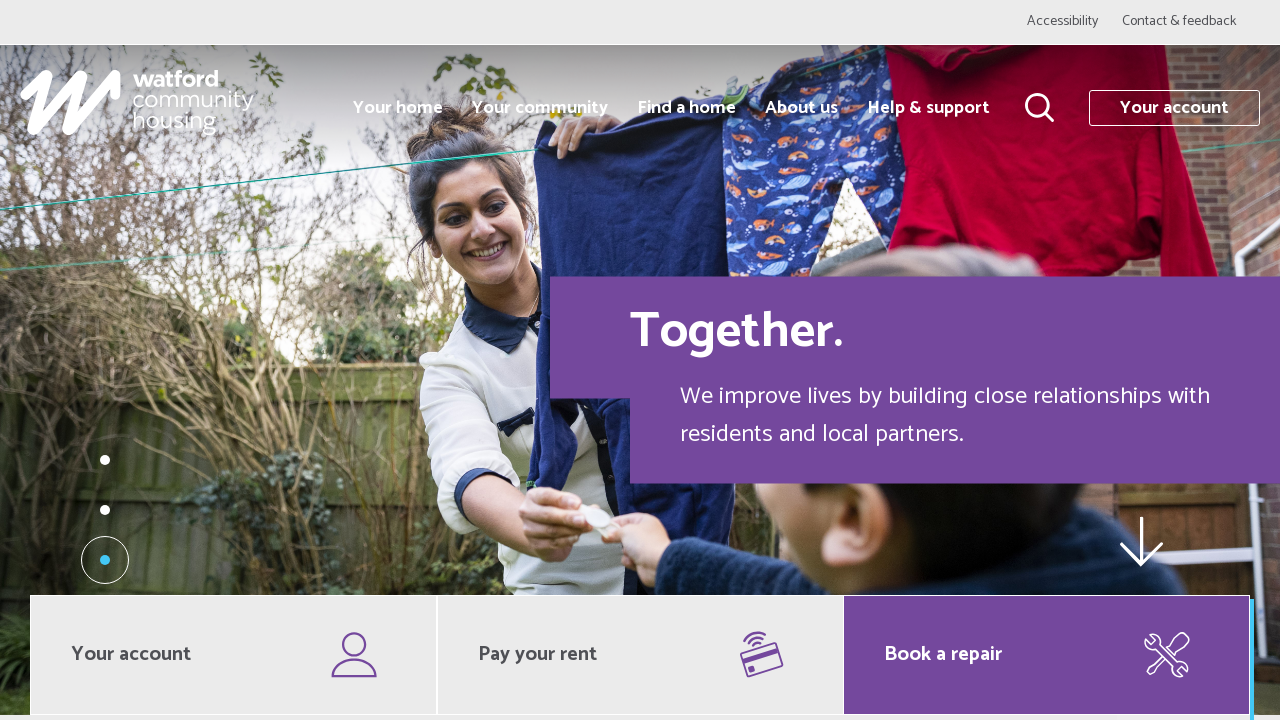

Navigated to WCHT organization website at https://www.wcht.org.uk
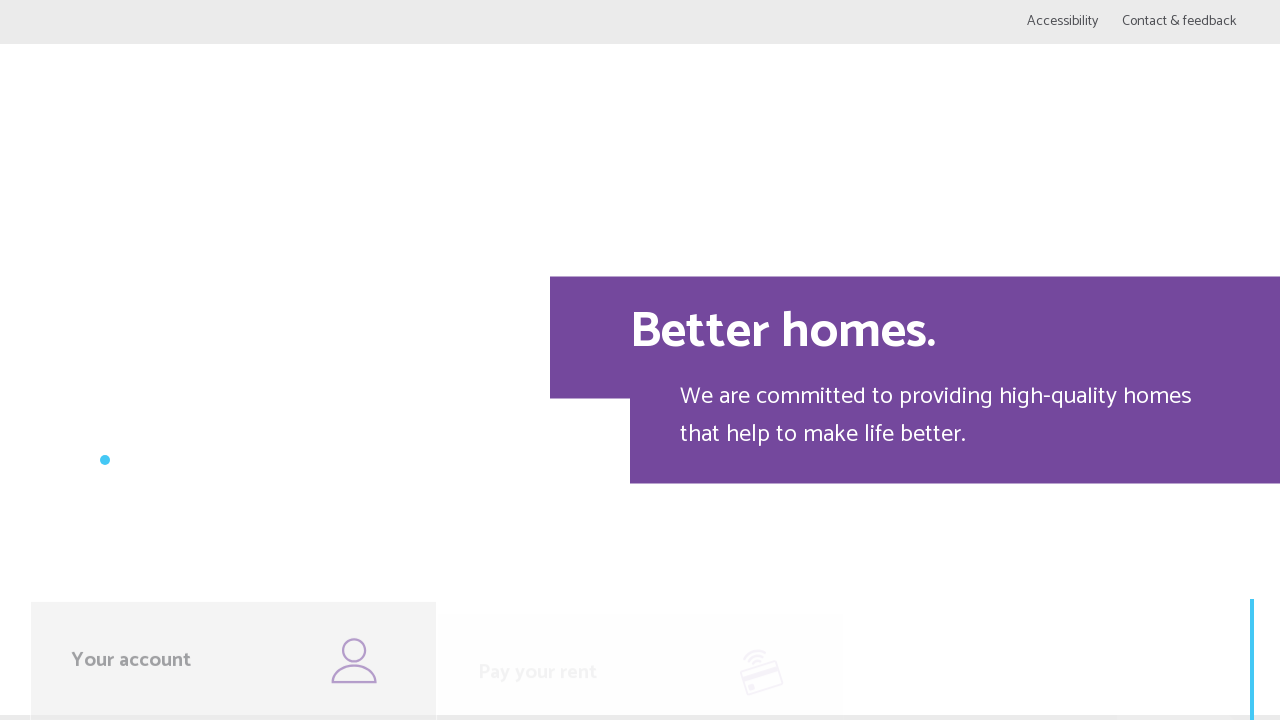

Retrieved page title to verify page loaded
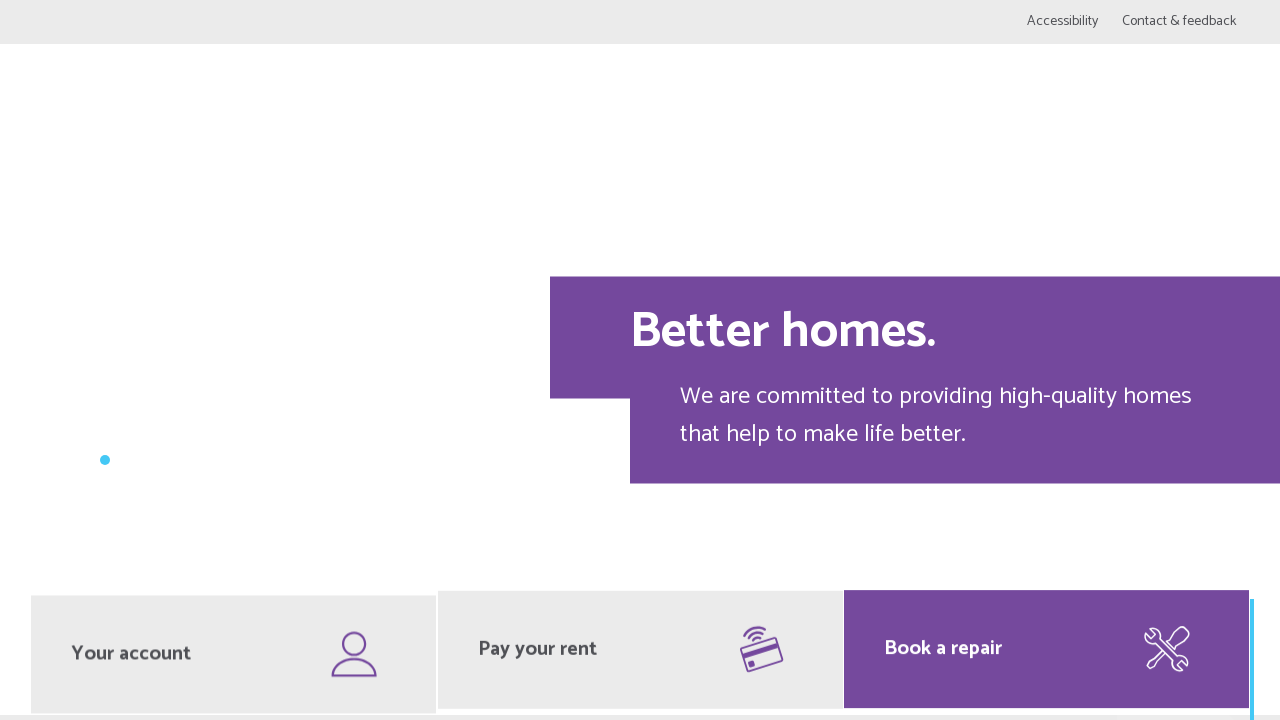

Printed page title: Watford Community Housing homepage | Watford Community Housing
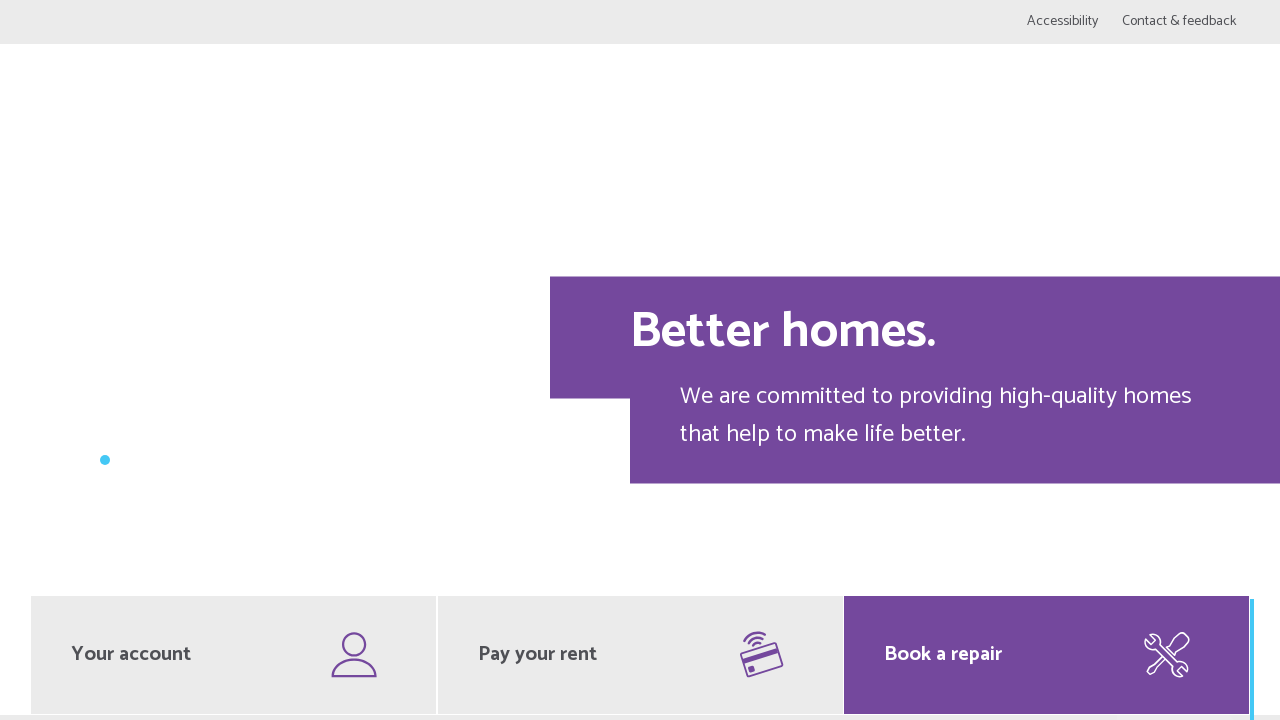

Printed page title again for verification
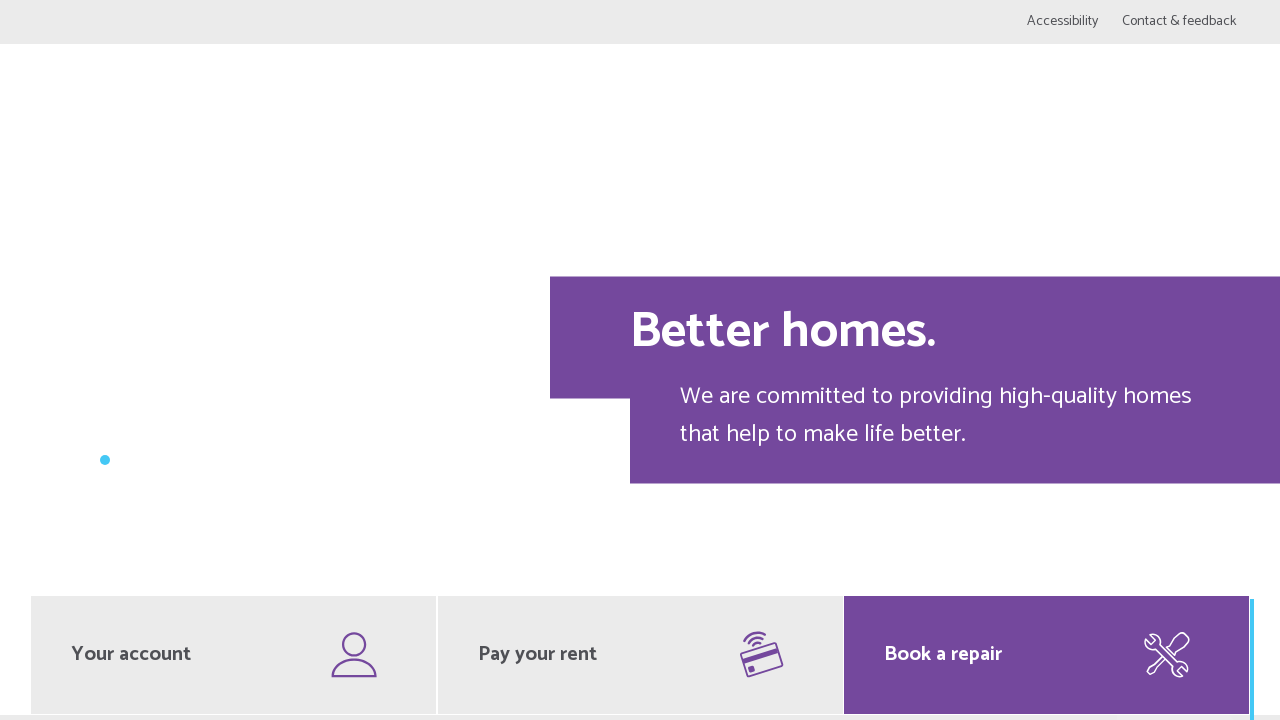

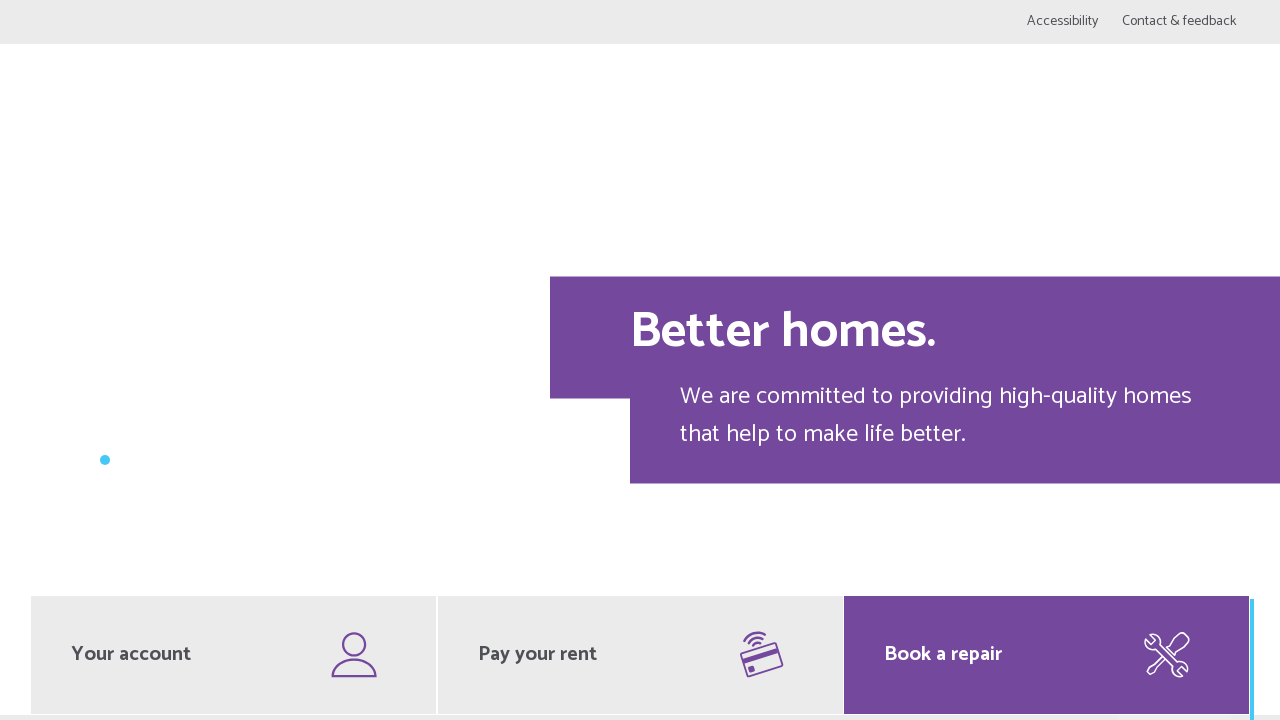